Navigates to the Web Tables page and verifies that the table has the expected number of rows (9), columns (13), and cells (104).

Starting URL: https://practice.cydeo.com/

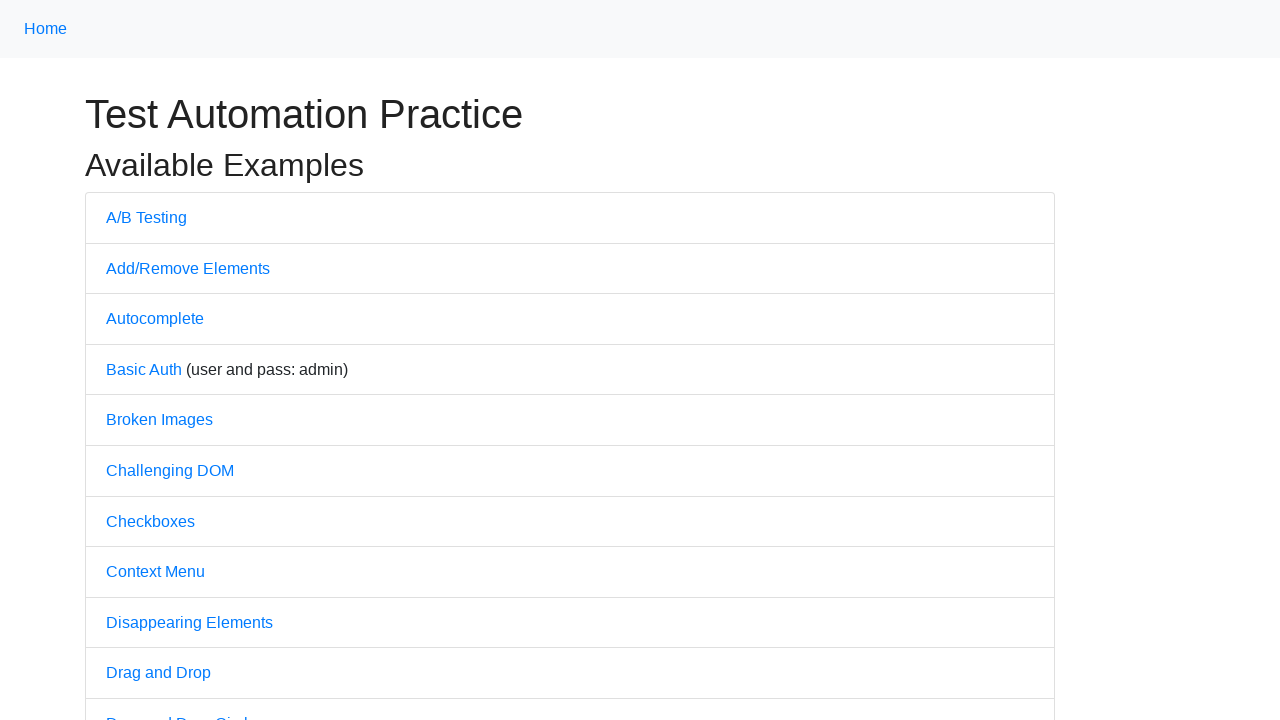

Clicked on Web Tables link at (148, 526) on text='Web Tables'
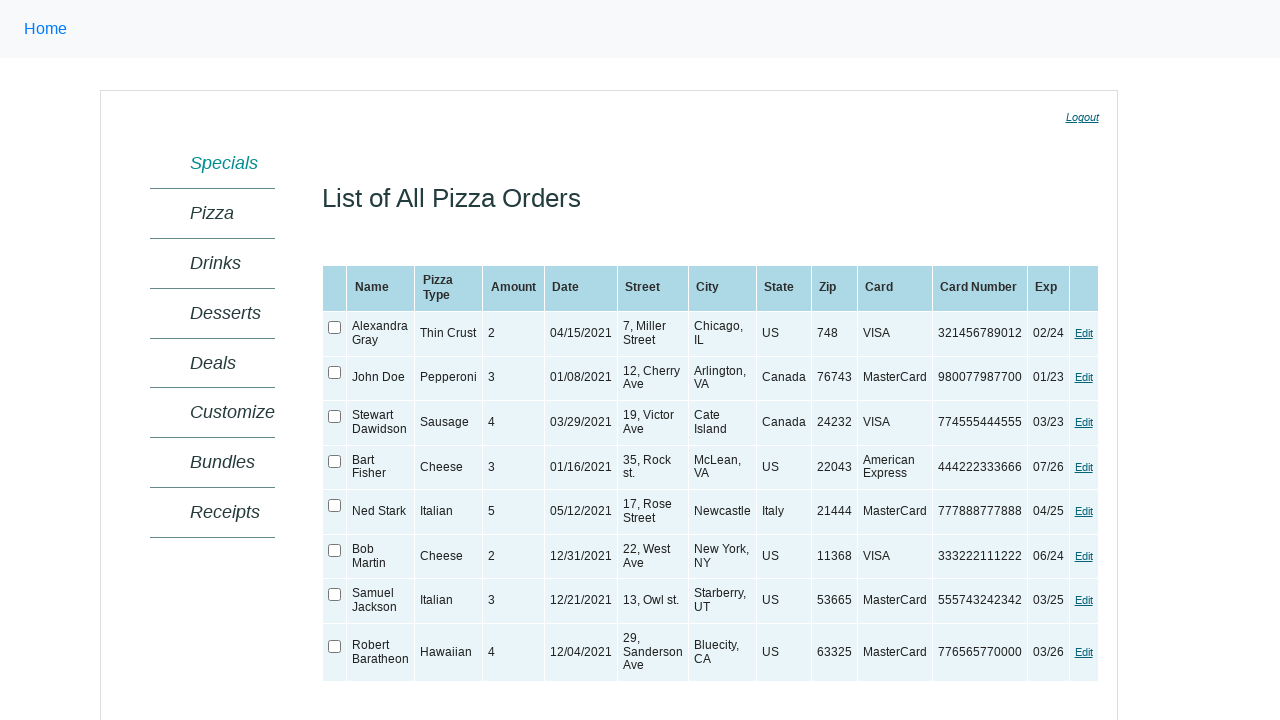

Web Tables table loaded and became visible
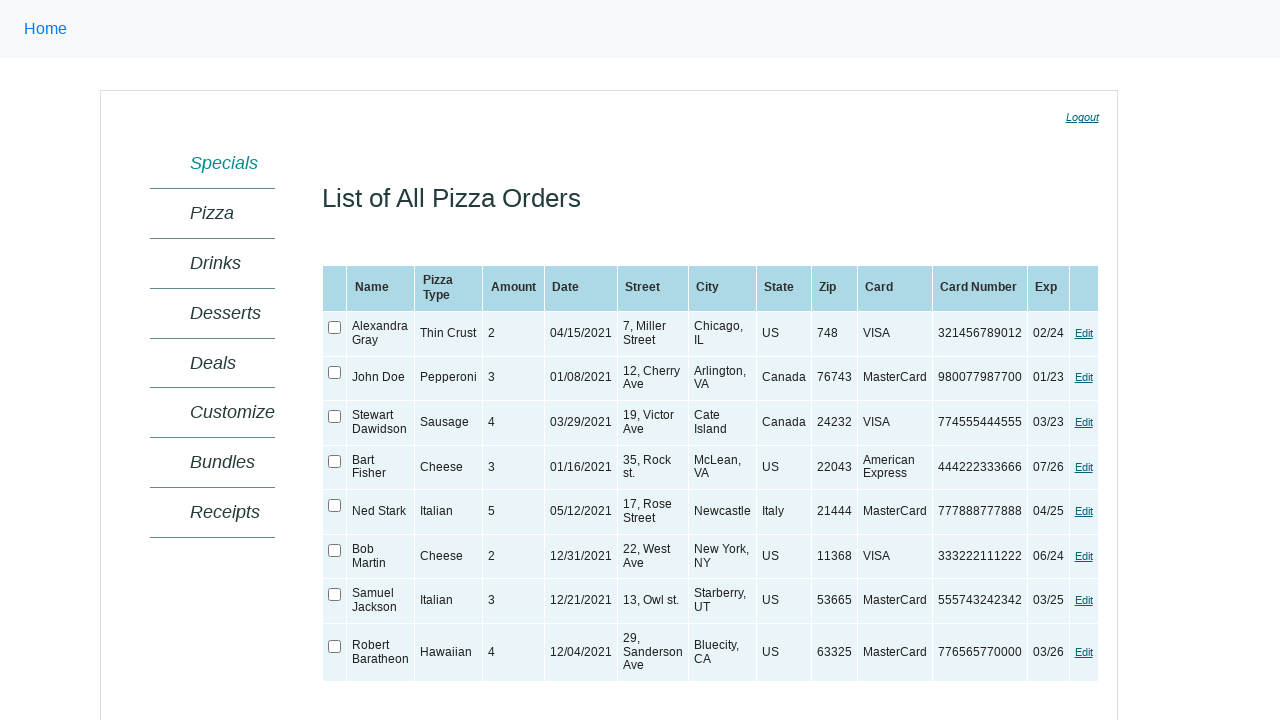

Verified that table is enabled
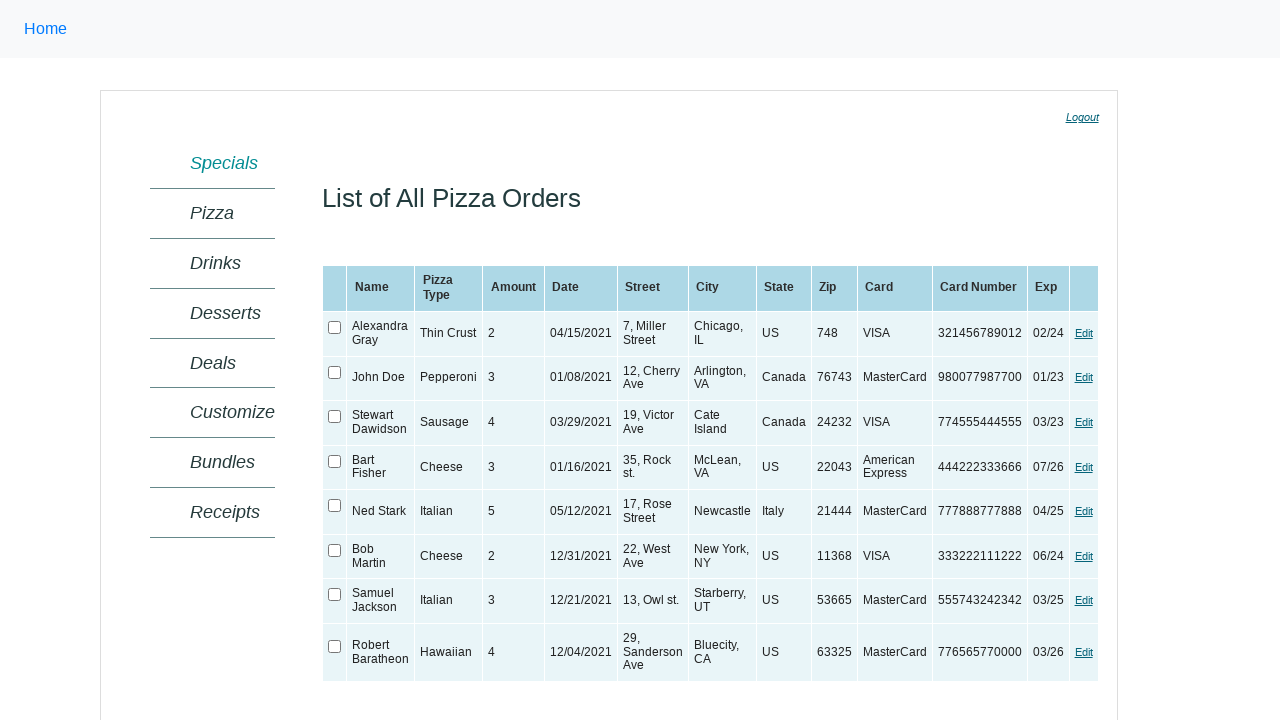

Verified table has 9 rows (found 9 rows)
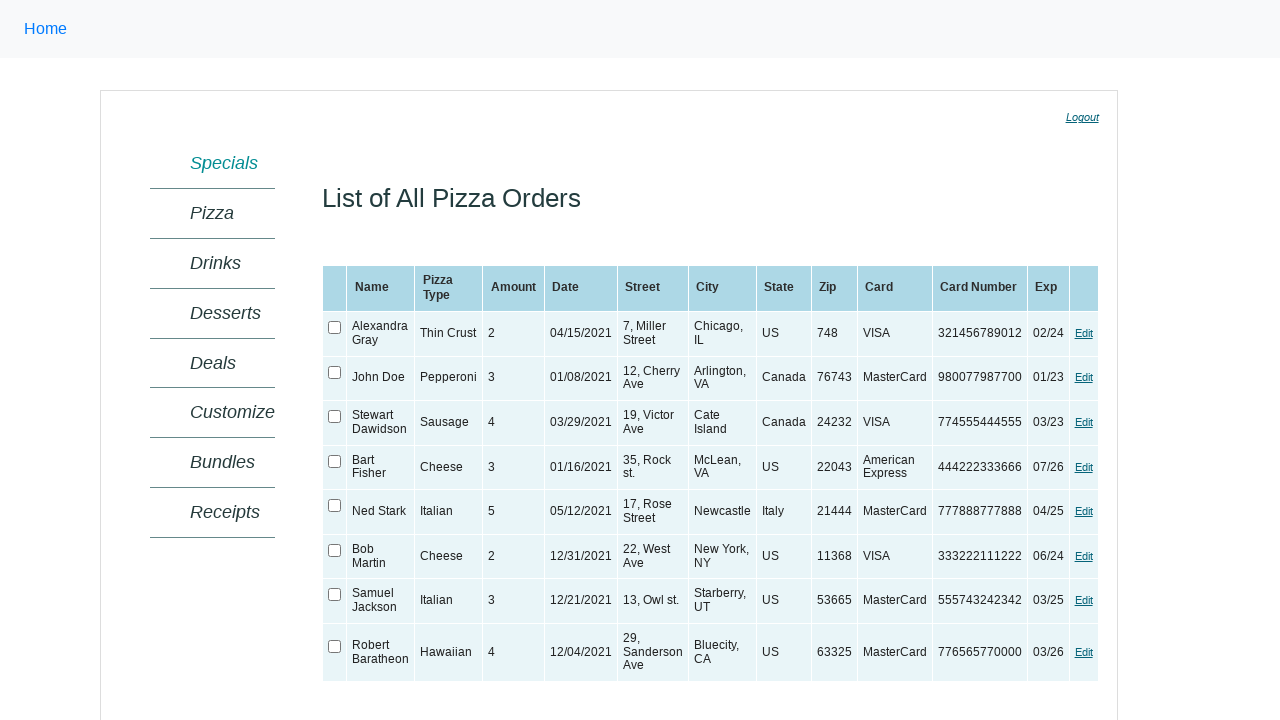

Verified table has 13 columns (found 13 columns)
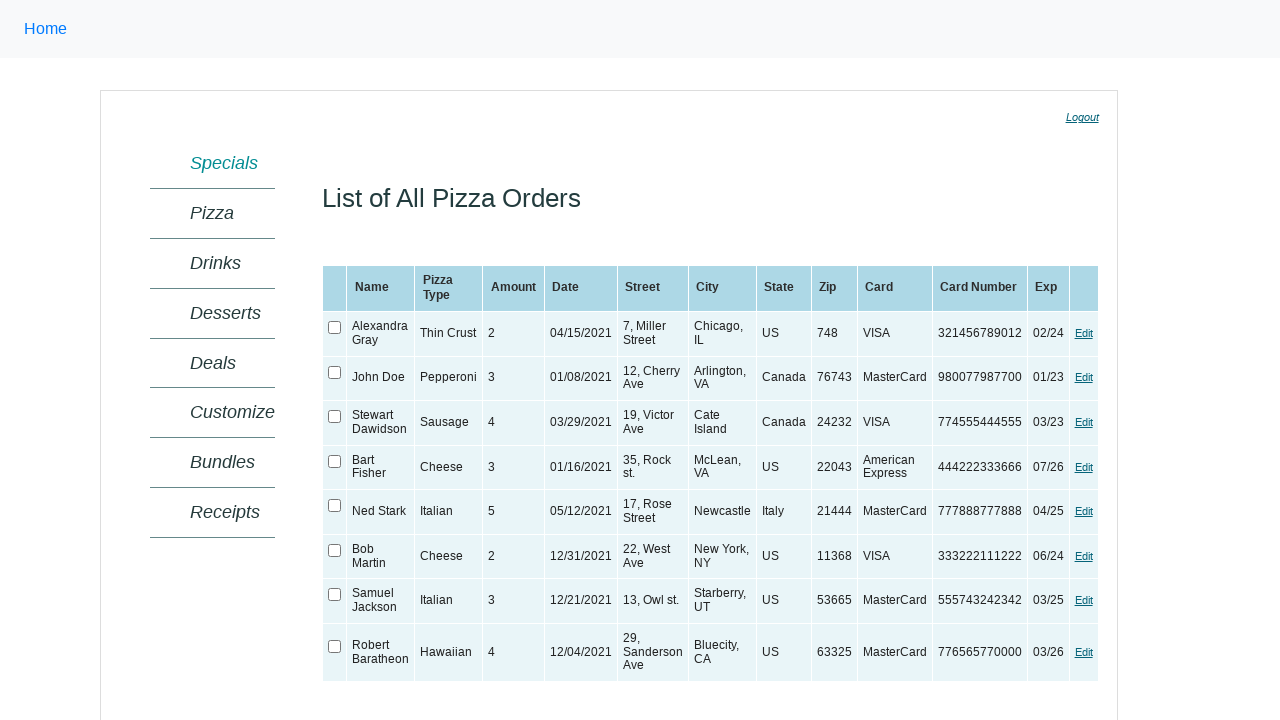

Verified table has 104 cells (found 104 cells)
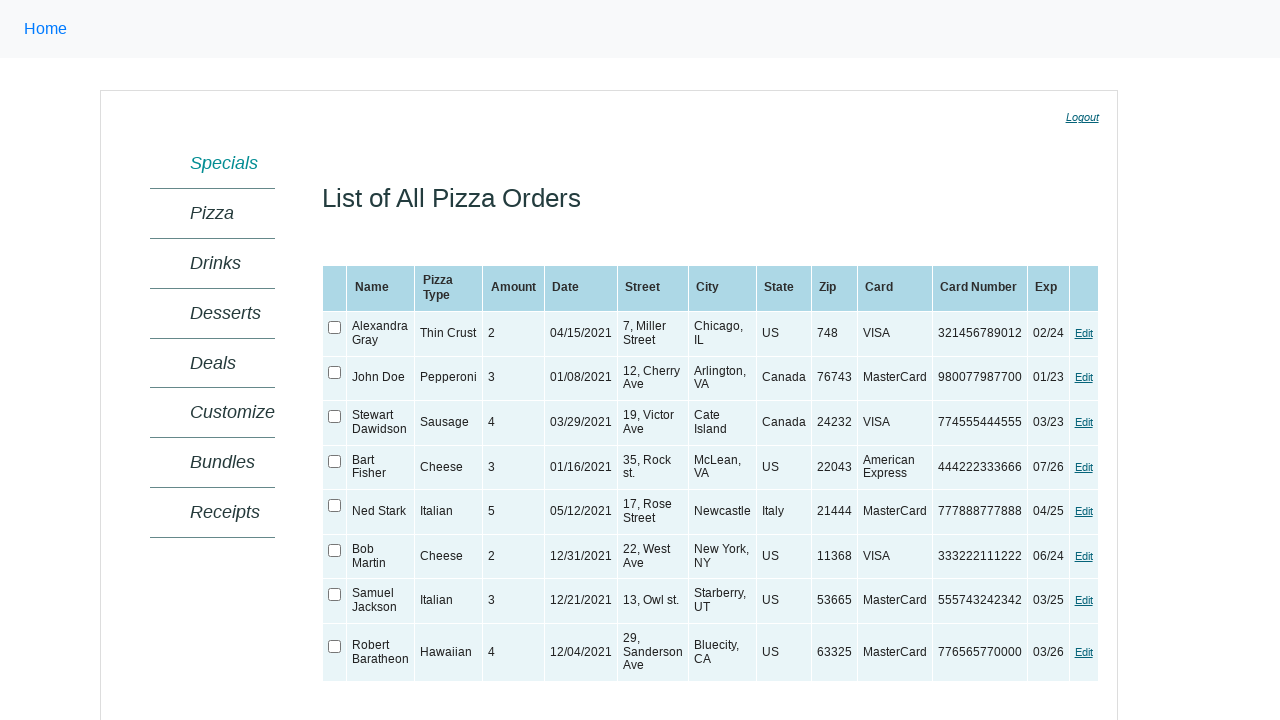

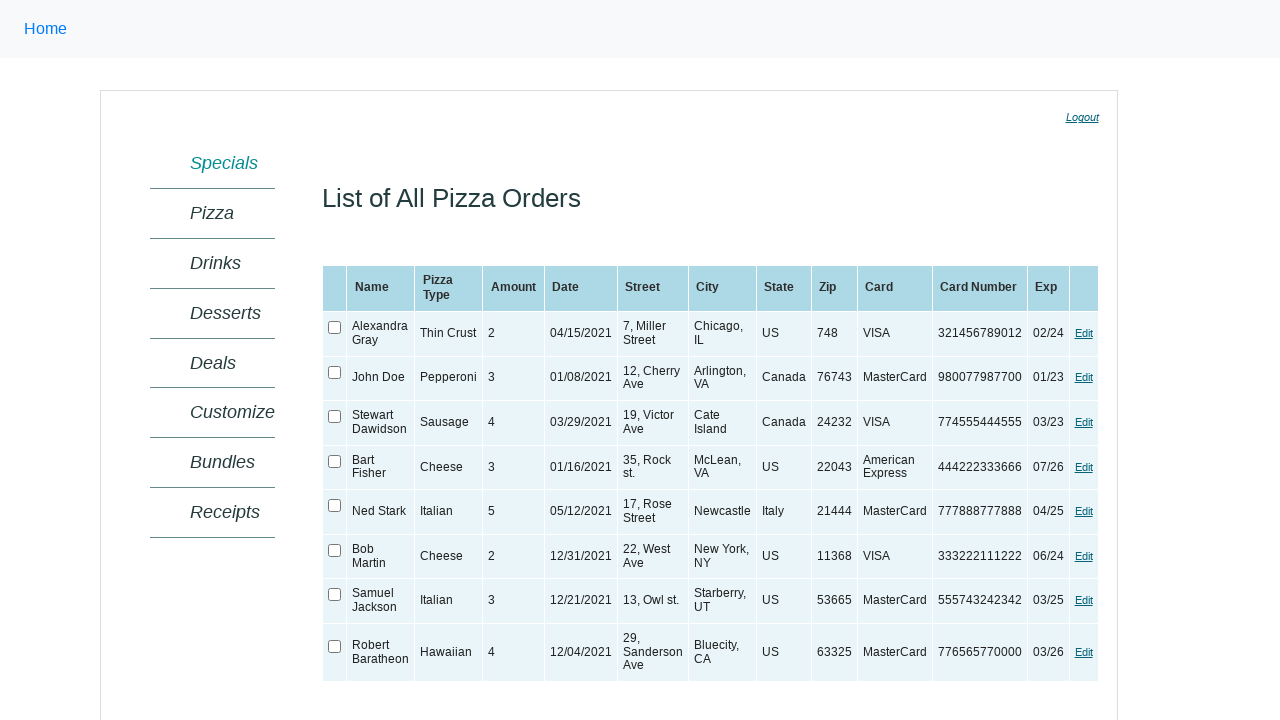